Clicks the button labeled "1" on the Formy buttons page

Starting URL: https://formy-project.herokuapp.com/buttons

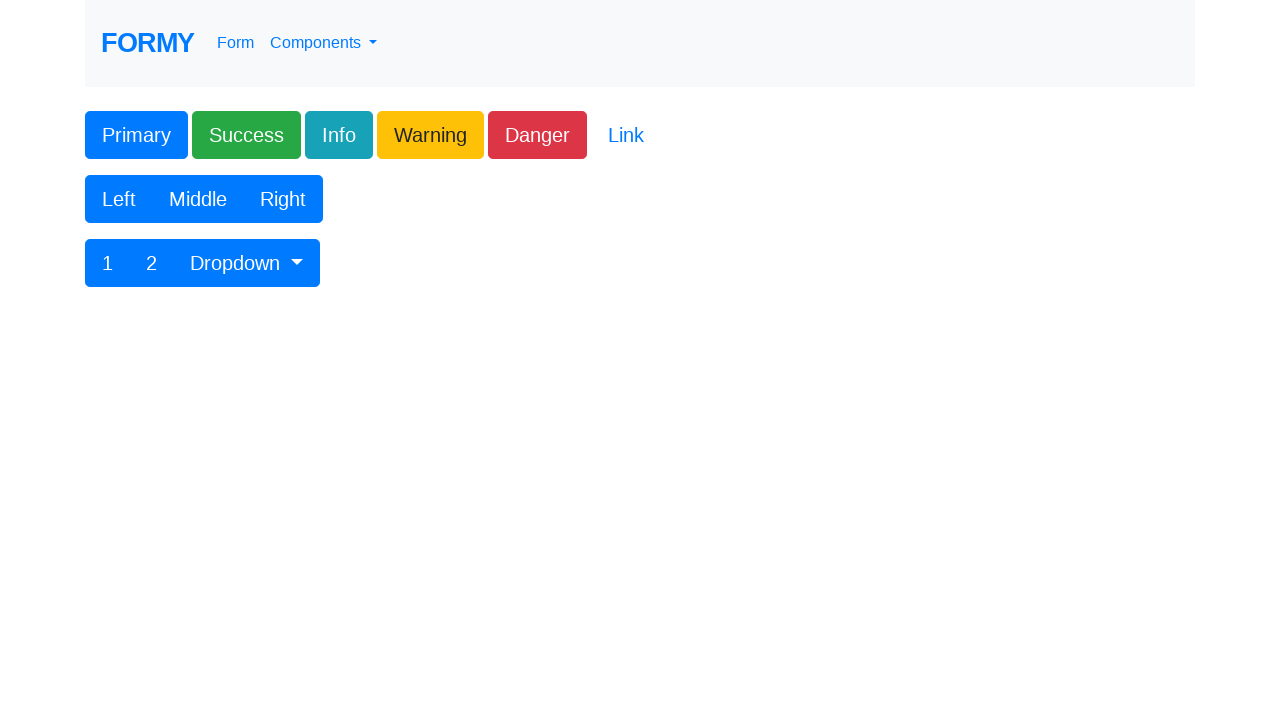

Navigated to Formy buttons page
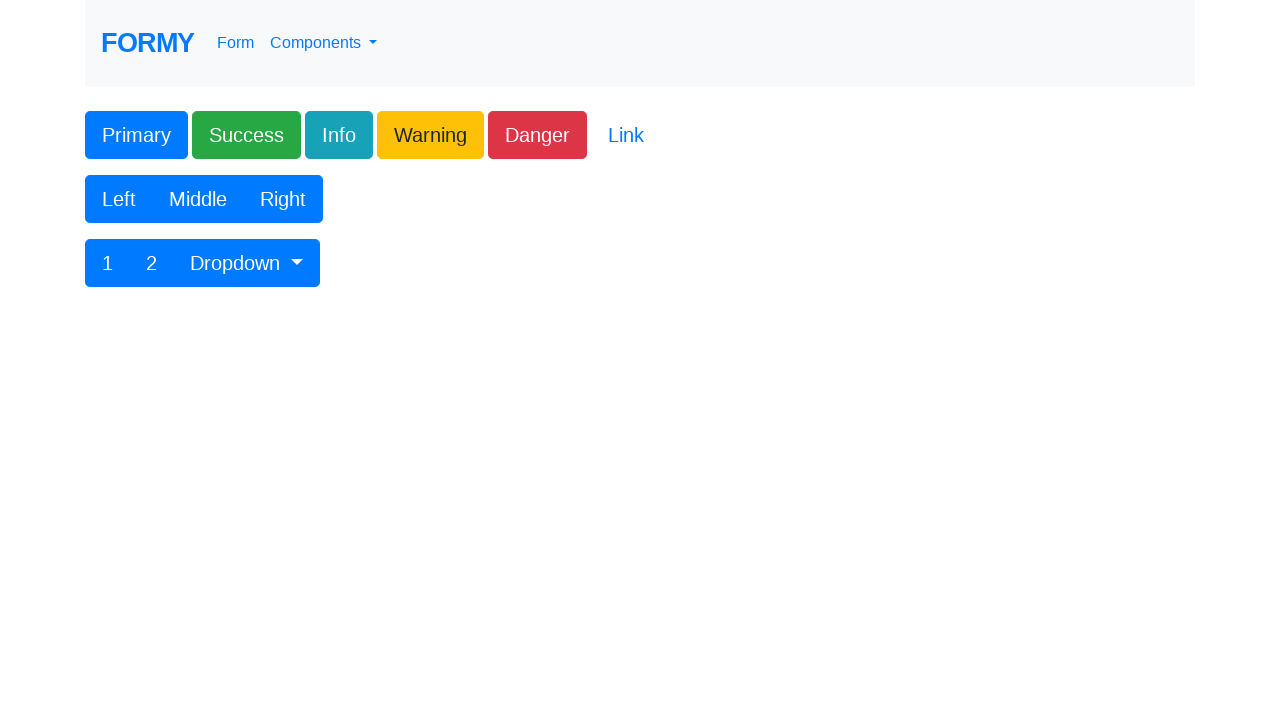

Clicked the button labeled '1' at (108, 263) on button.btn-primary:has-text('1')
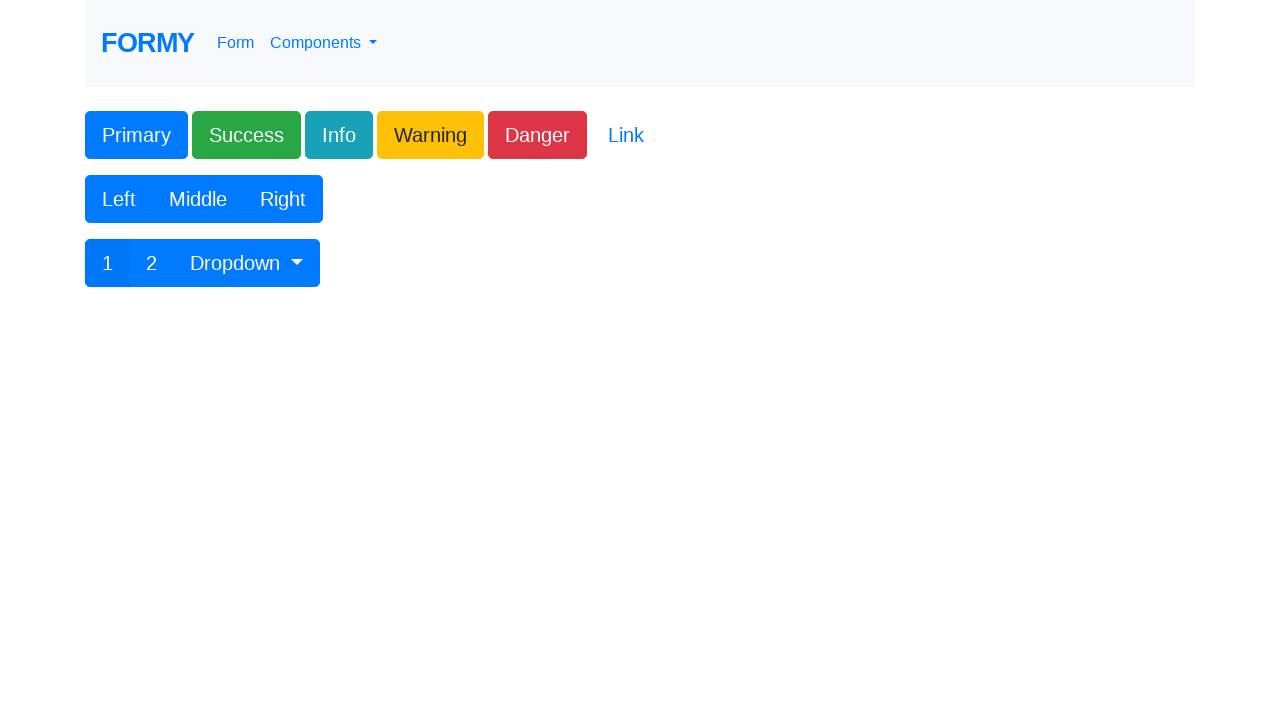

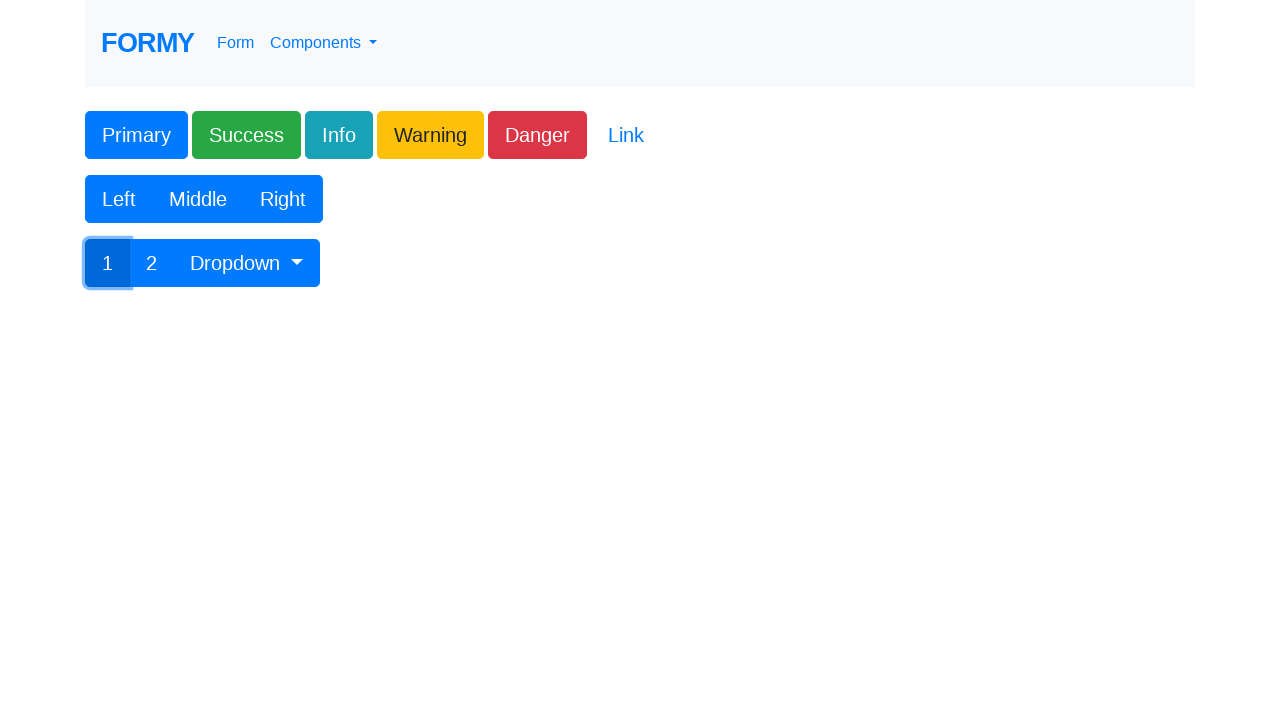